Simple test that navigates to Rahul Shetty Academy website and verifies the page loads by checking title and URL

Starting URL: https://rahulshettyacademy.com

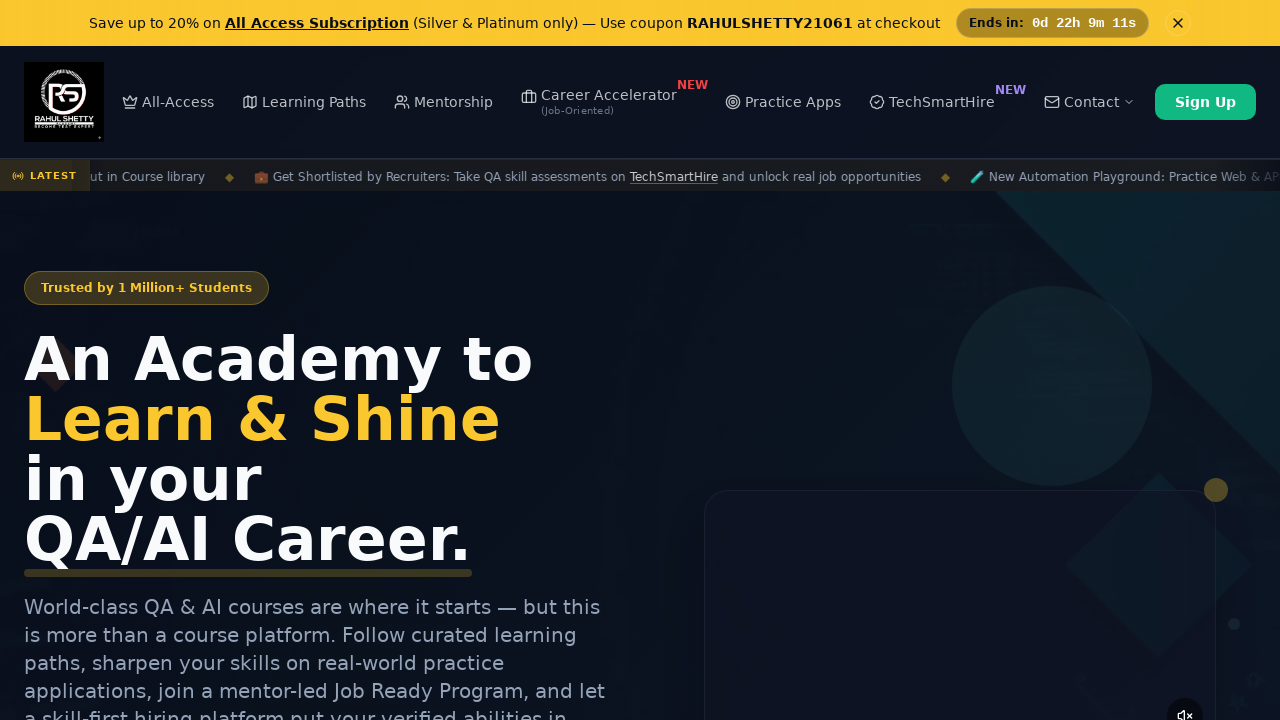

Waited for page to fully load (domcontentloaded)
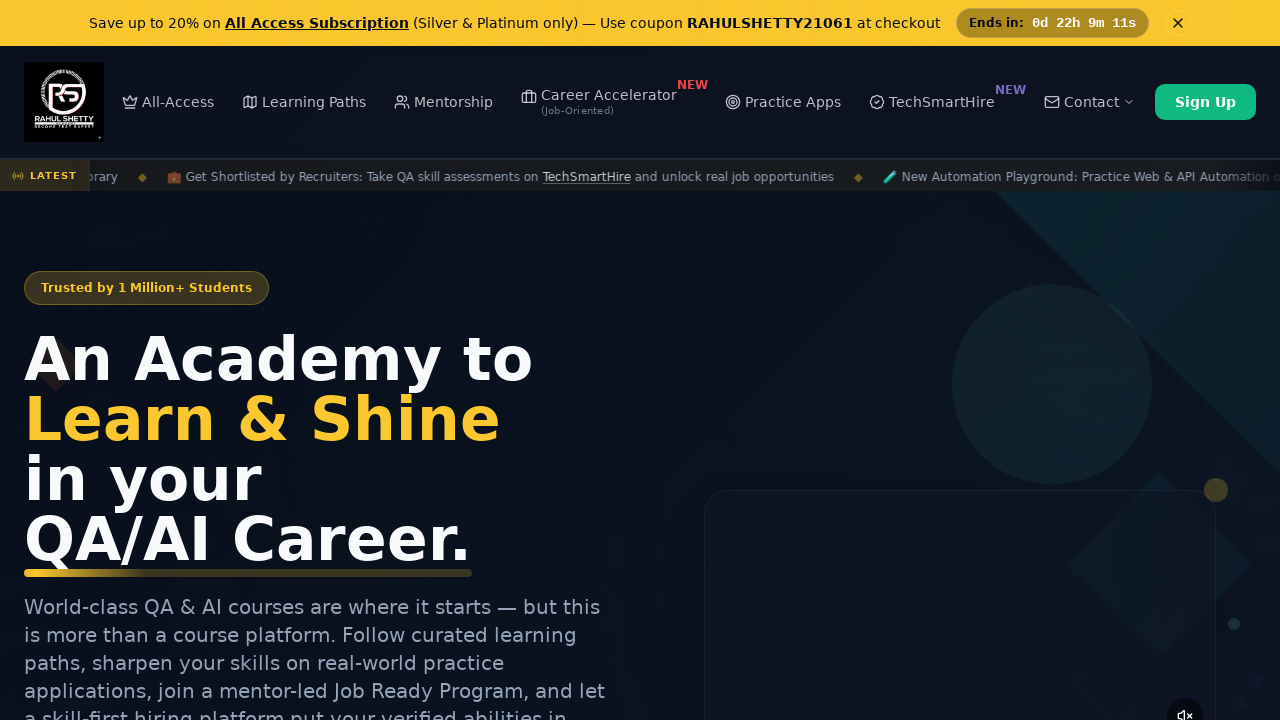

Retrieved page title: Rahul Shetty Academy | QA Automation, Playwright, AI Testing & Online Training
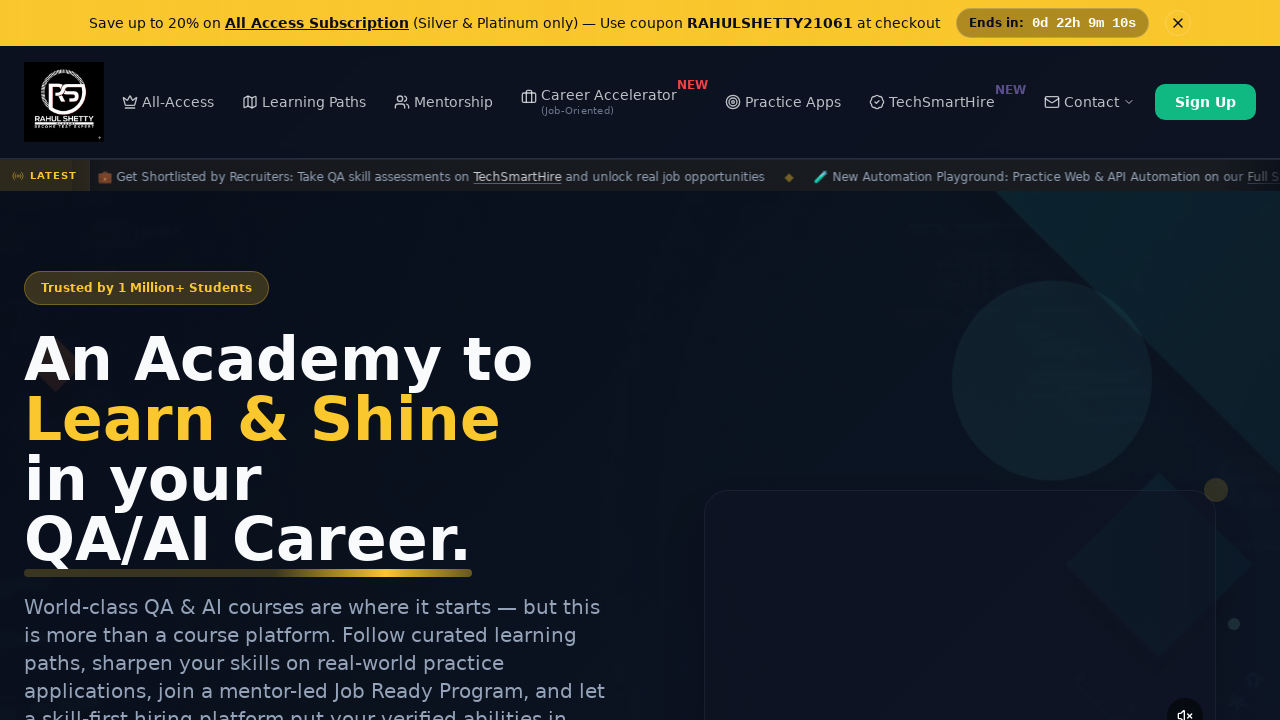

Retrieved current URL: https://rahulshettyacademy.com/
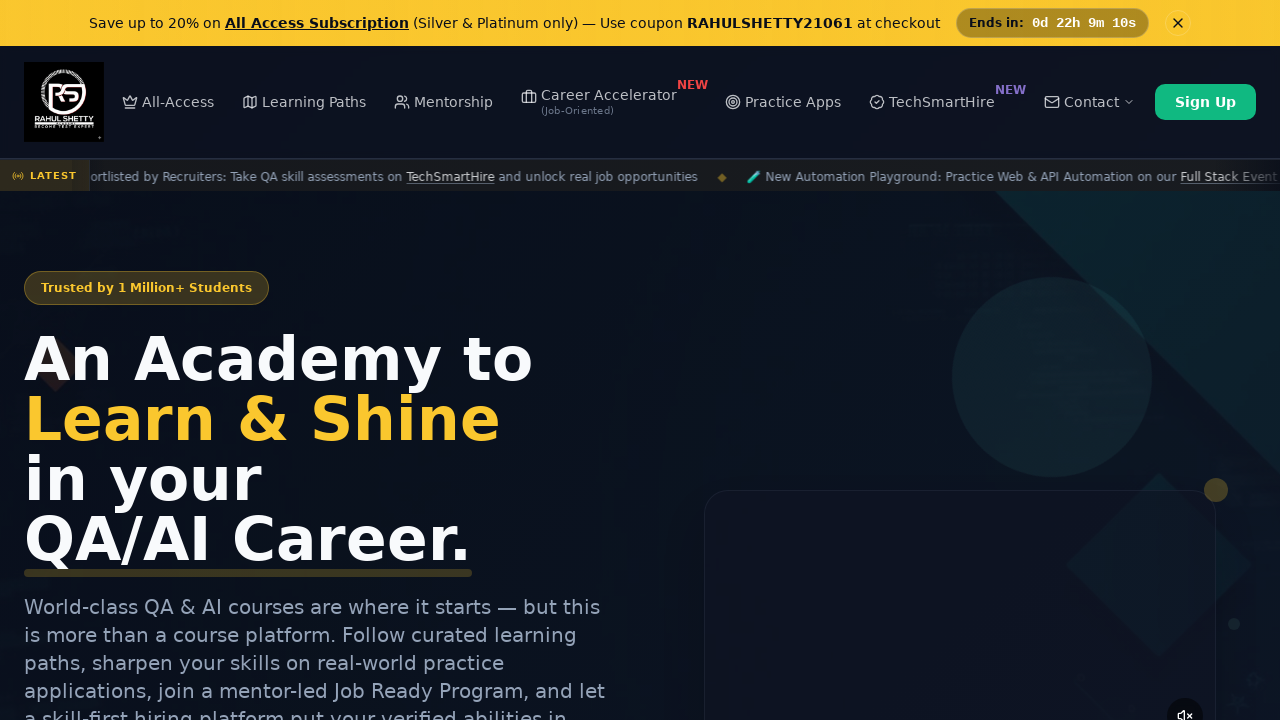

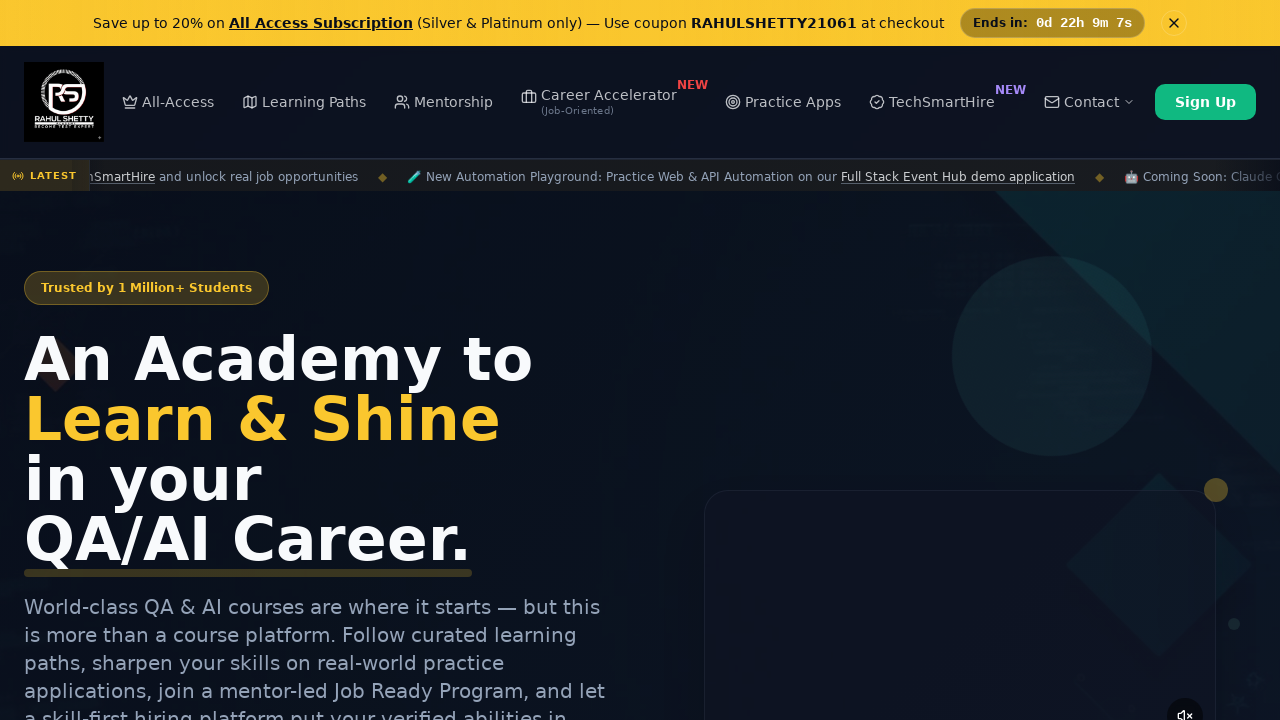